Tests the toggle-all functionality by adding multiple tasks and using the select all button to mark all tasks as completed

Starting URL: https://todomvc.com/examples/react/dist/

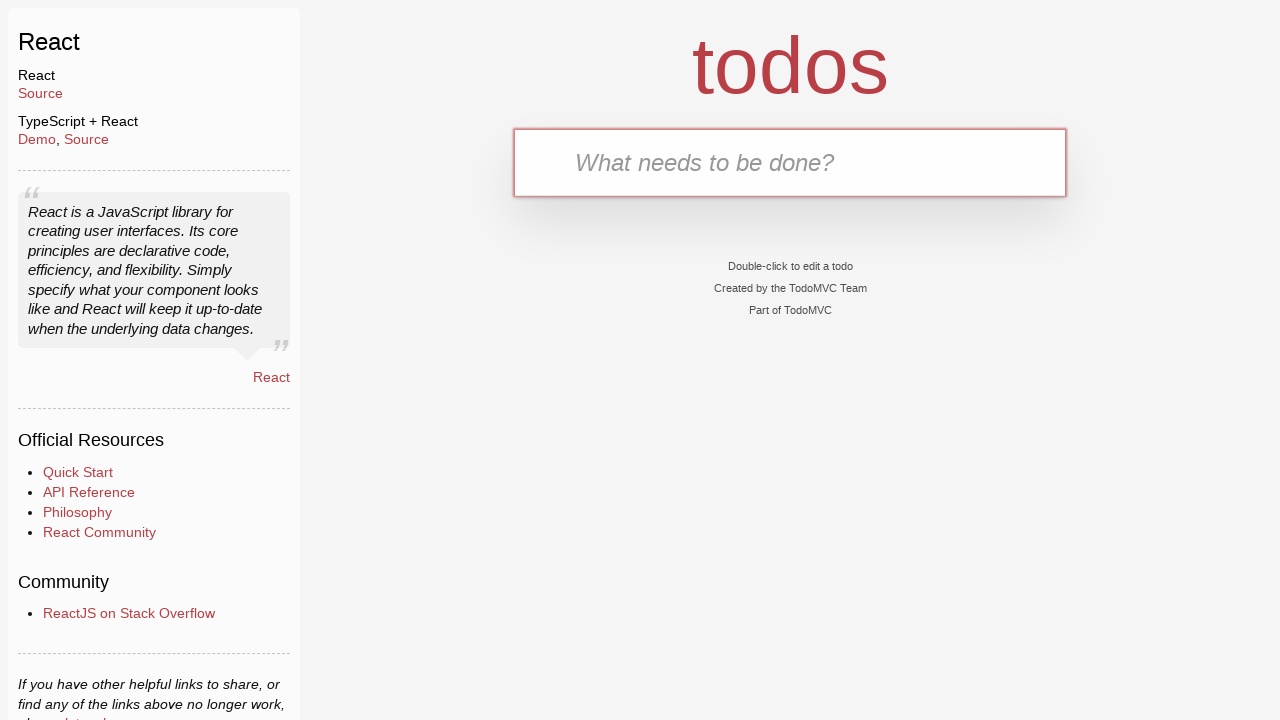

Filled task input with 'Write tests' on internal:testid=[data-testid="text-input"s]
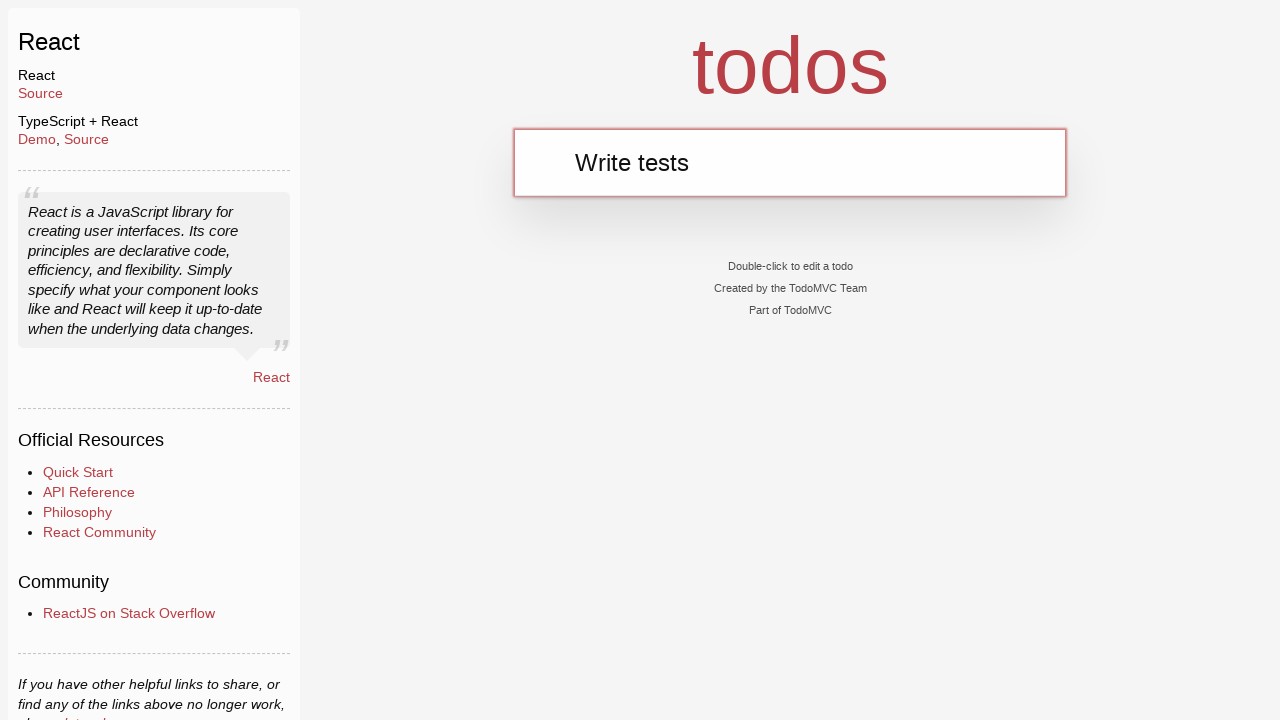

Pressed Enter to add task 'Write tests' on internal:testid=[data-testid="text-input"s]
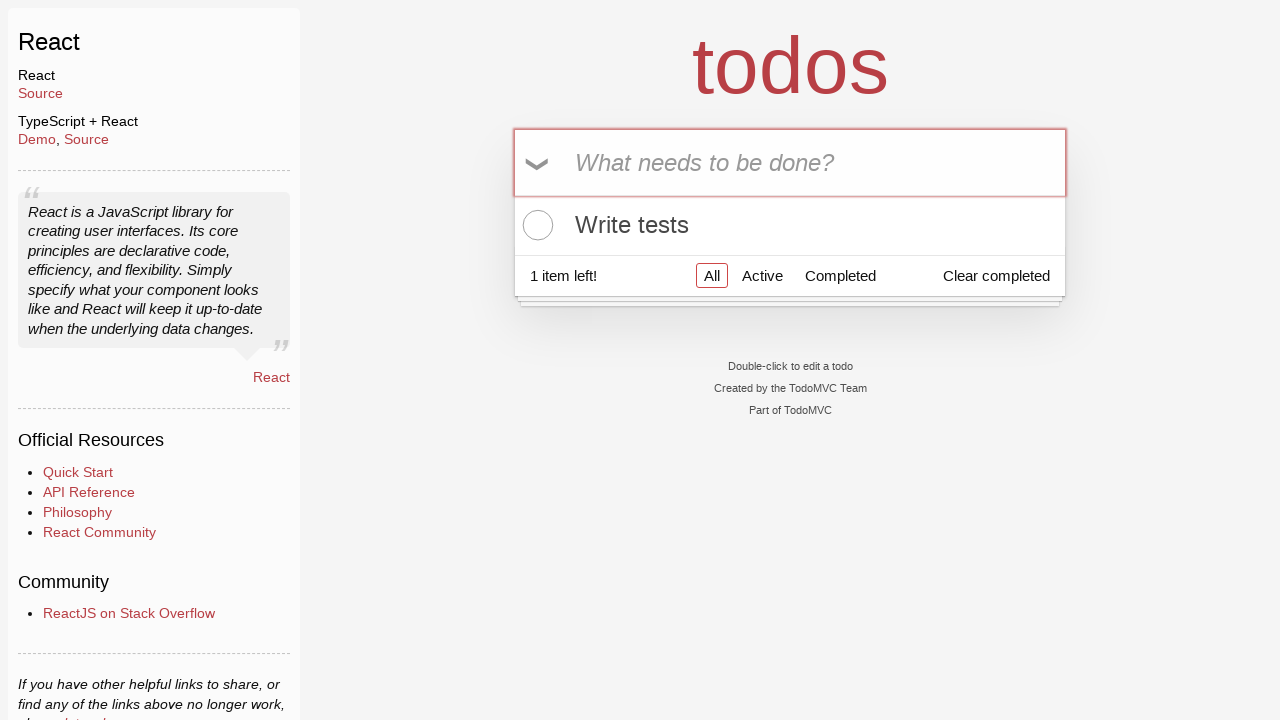

Filled task input with 'Read book' on internal:testid=[data-testid="text-input"s]
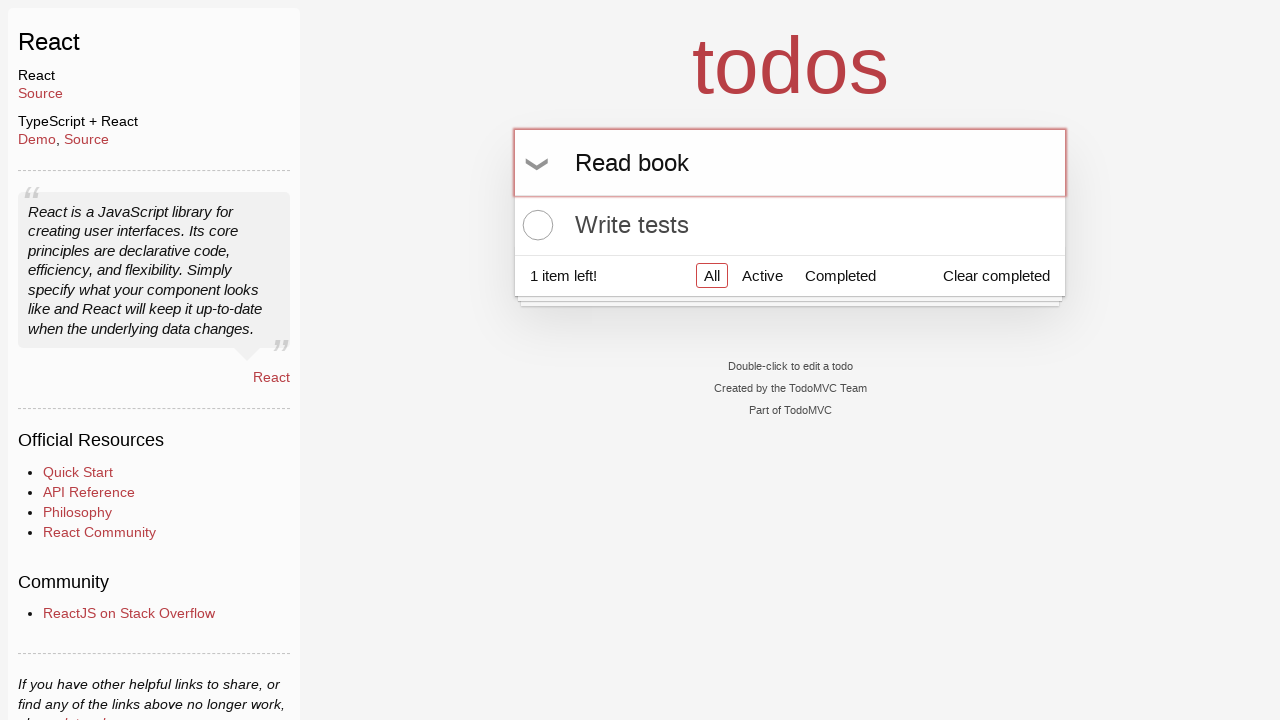

Pressed Enter to add task 'Read book' on internal:testid=[data-testid="text-input"s]
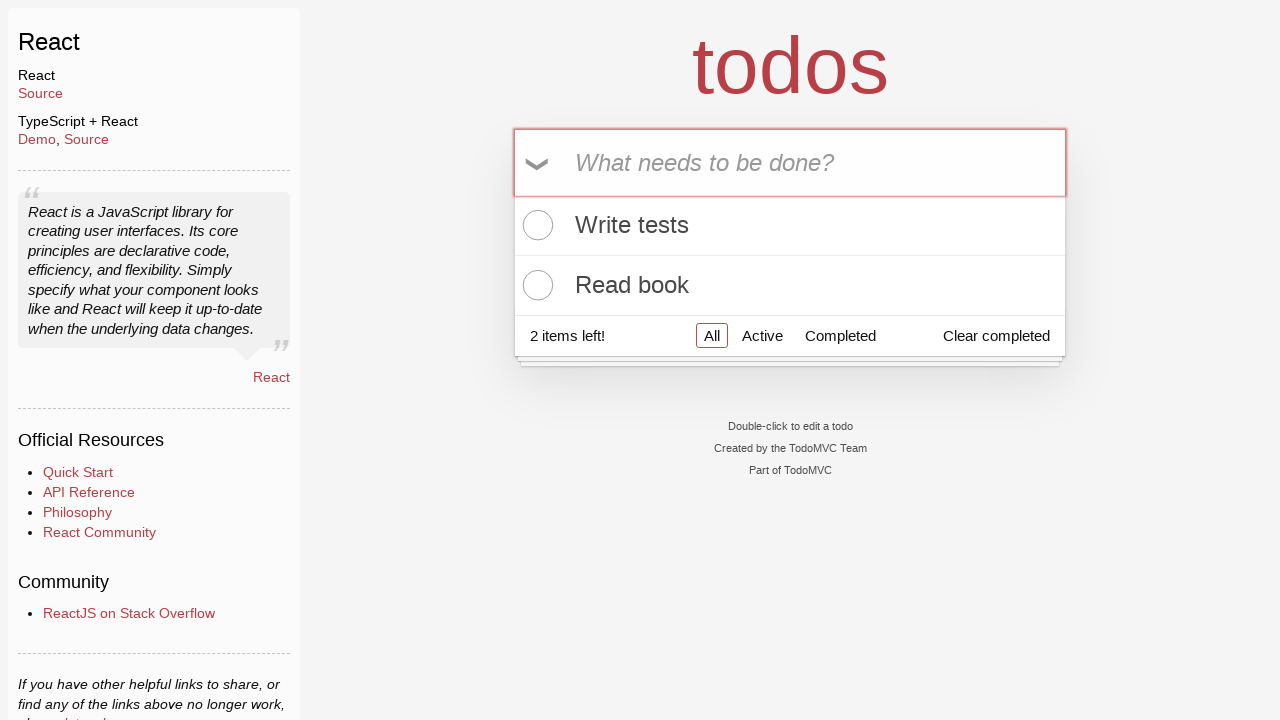

Filled task input with 'Work out' on internal:testid=[data-testid="text-input"s]
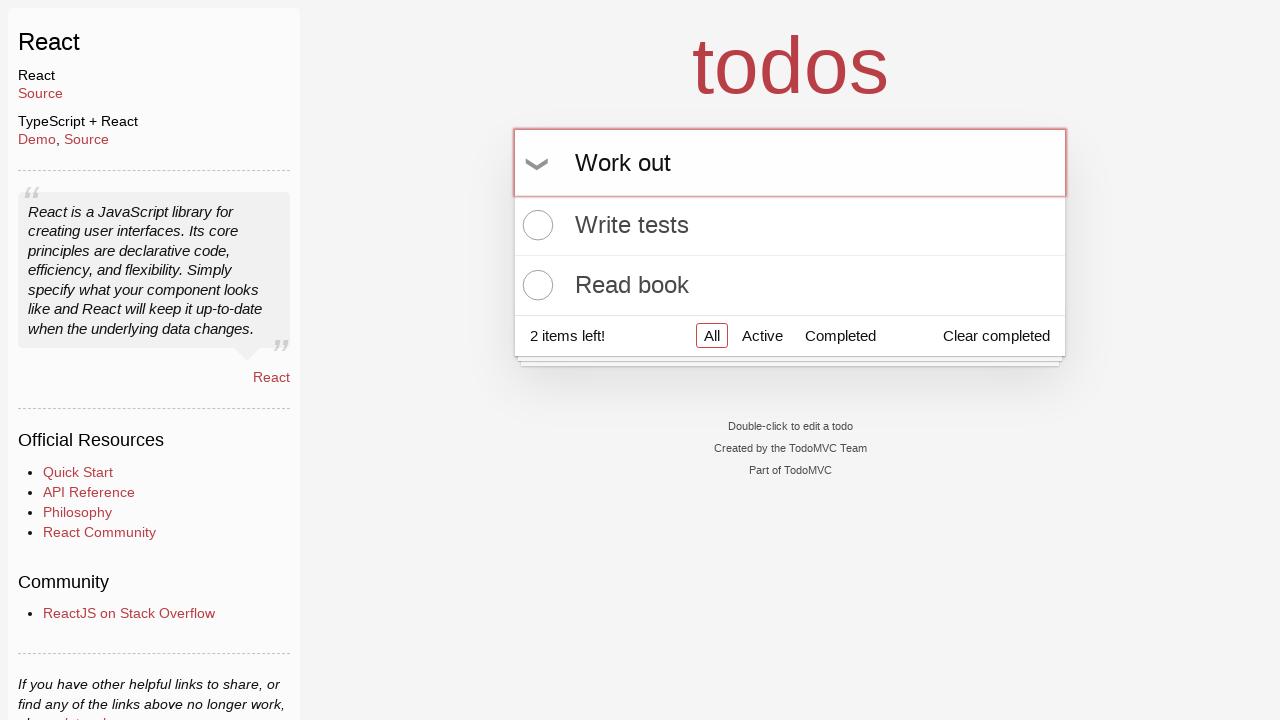

Pressed Enter to add task 'Work out' on internal:testid=[data-testid="text-input"s]
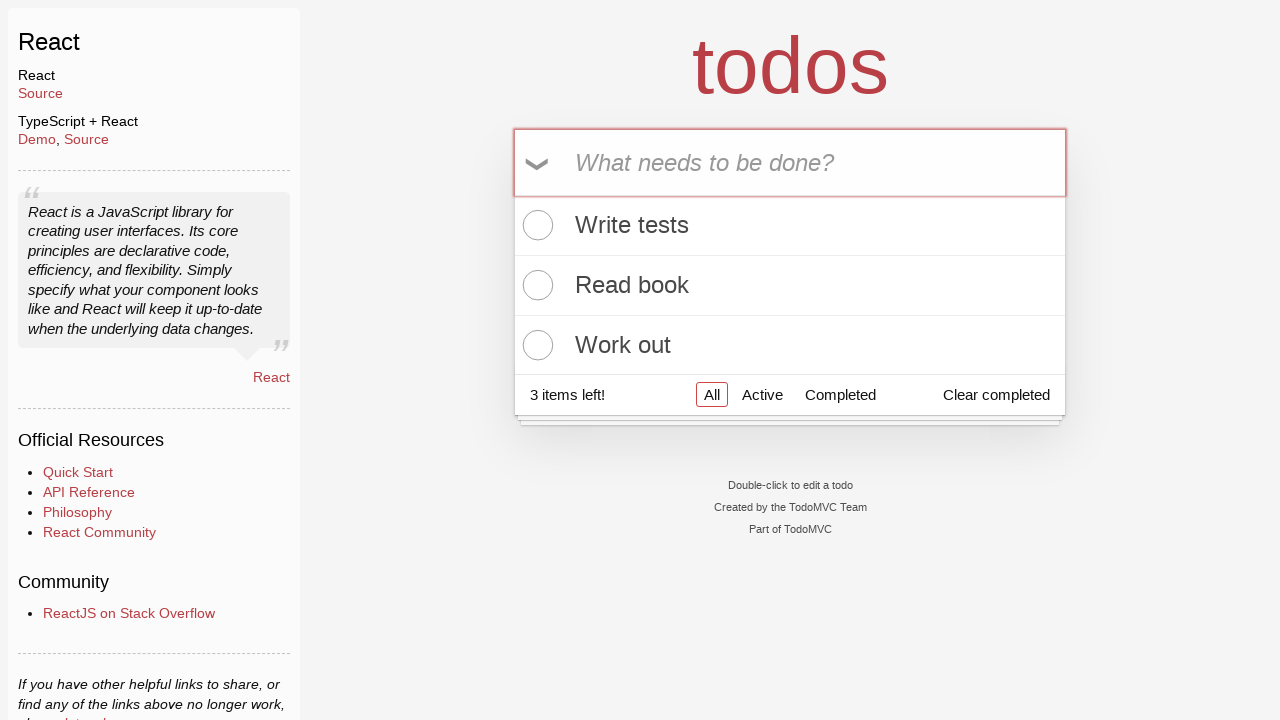

Filled task input with 'Go home' on internal:testid=[data-testid="text-input"s]
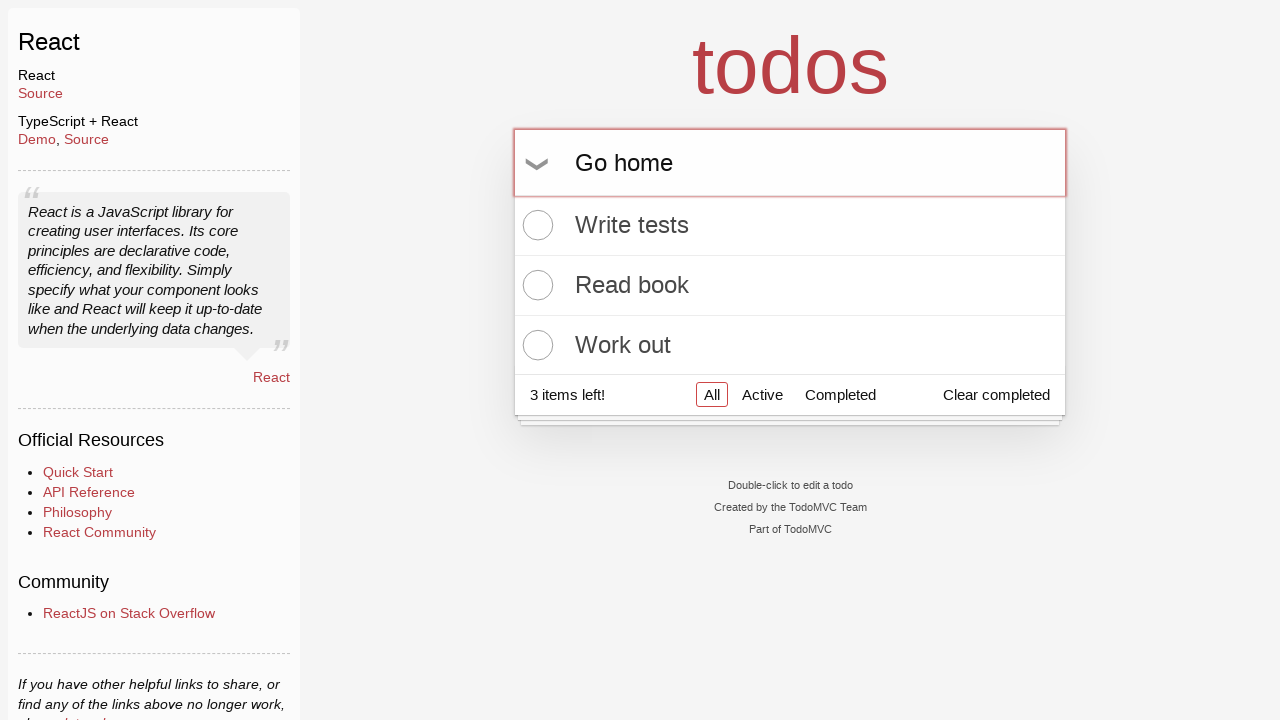

Pressed Enter to add task 'Go home' on internal:testid=[data-testid="text-input"s]
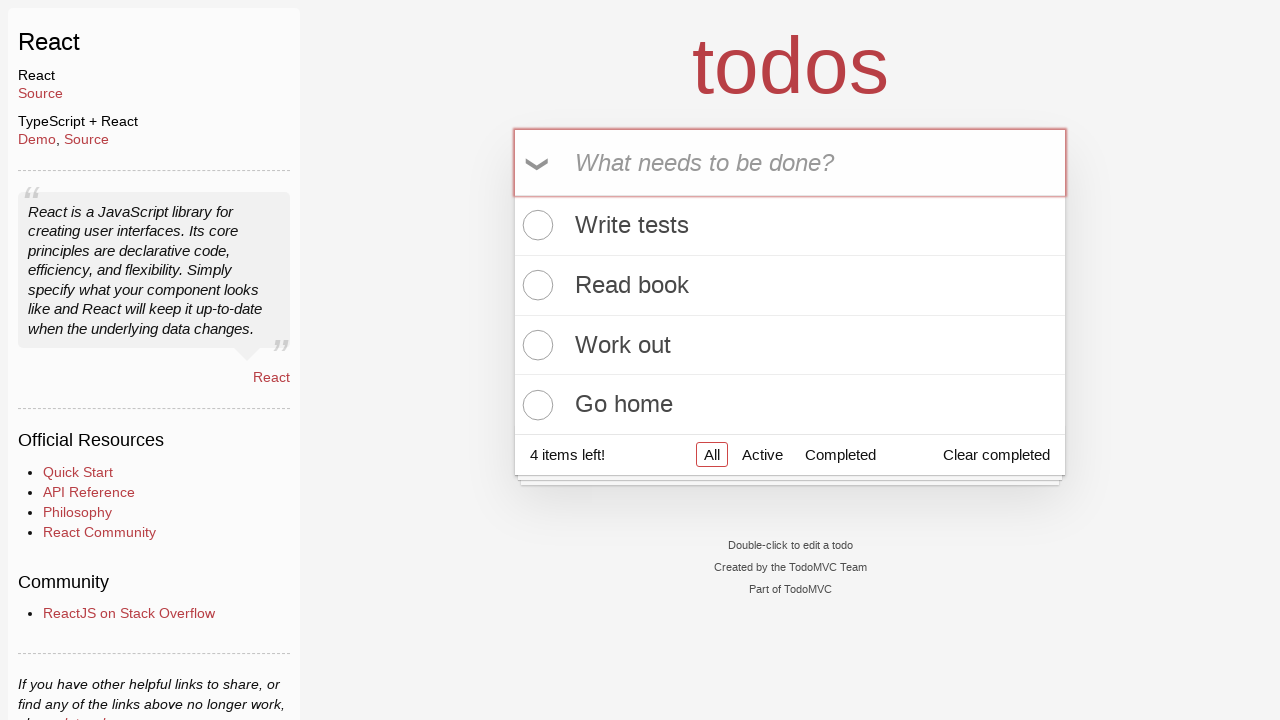

Clicked toggle-all button to select all tasks at (539, 163) on internal:testid=[data-testid="toggle-all"s]
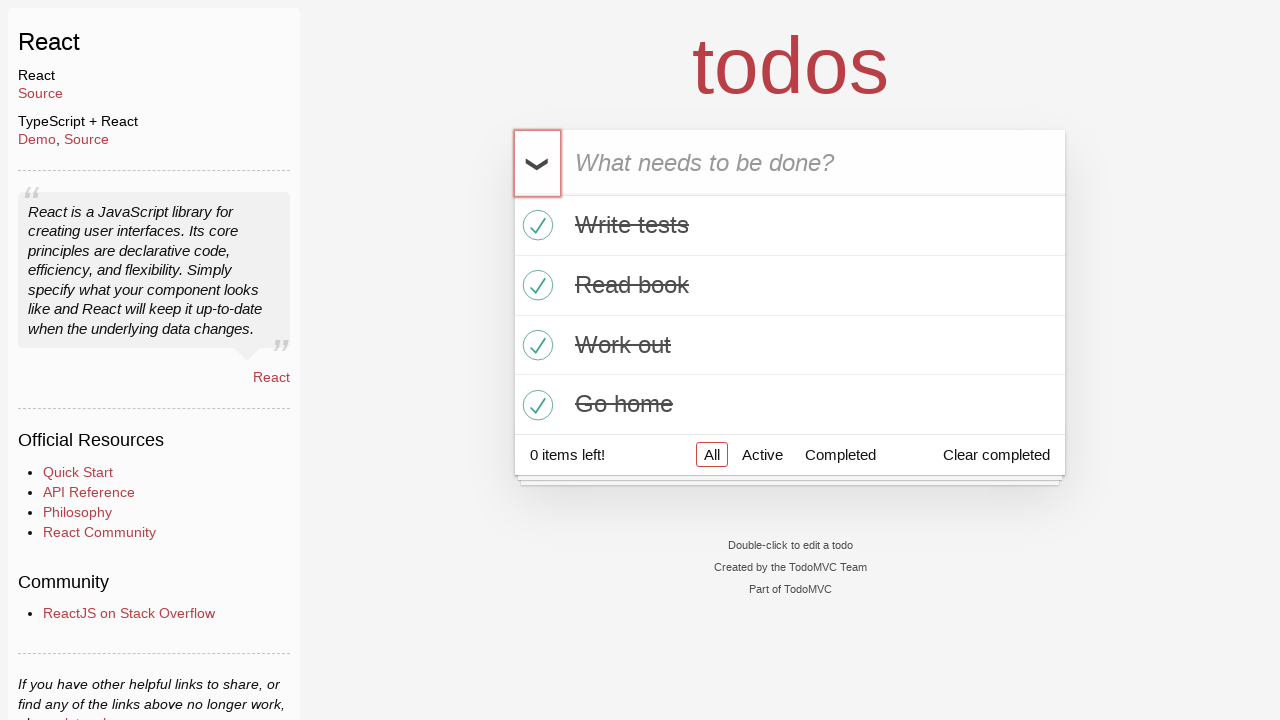

Waited for all task toggles to be checked
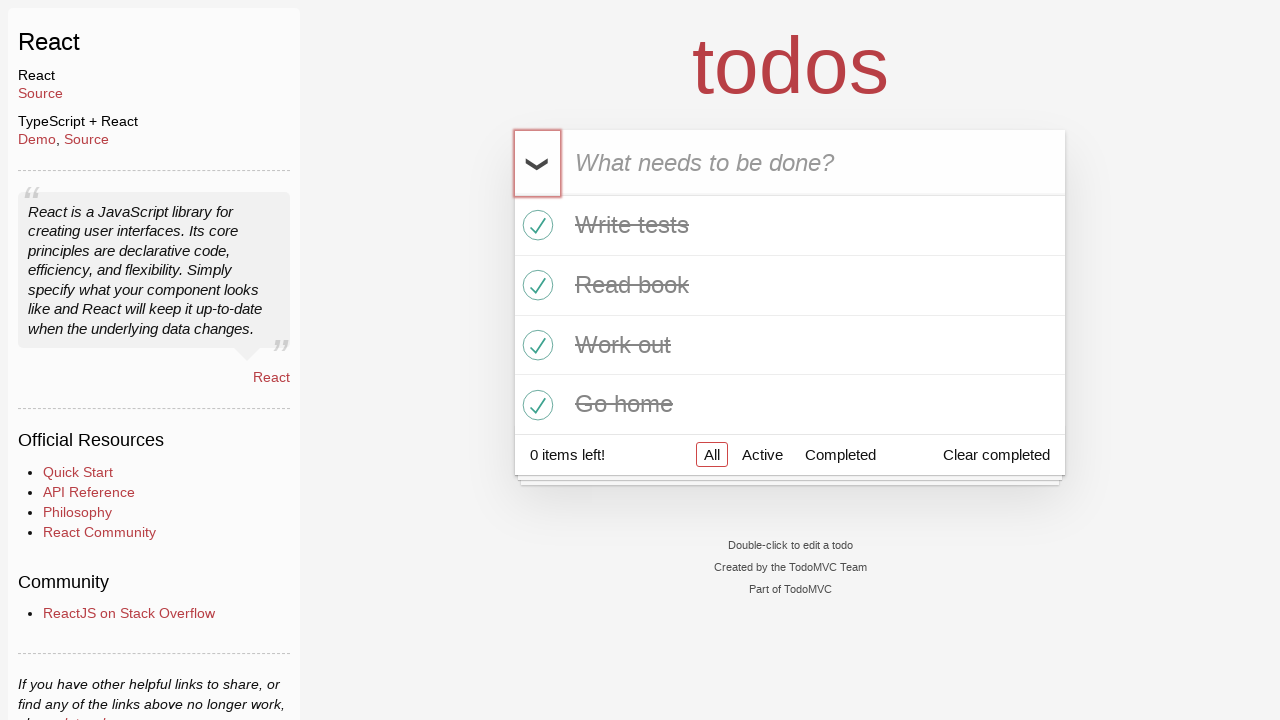

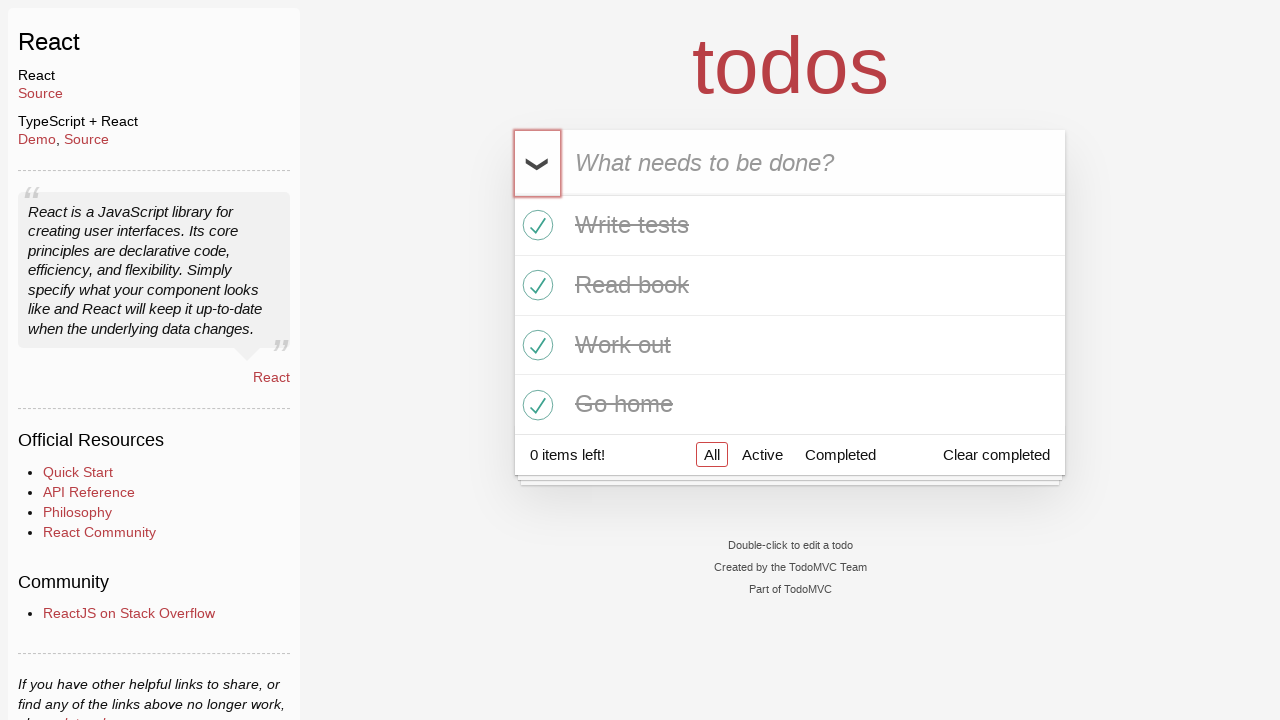